Opens a browser and navigates to the VCTC Pune website homepage

Starting URL: https://vctcpune.com/

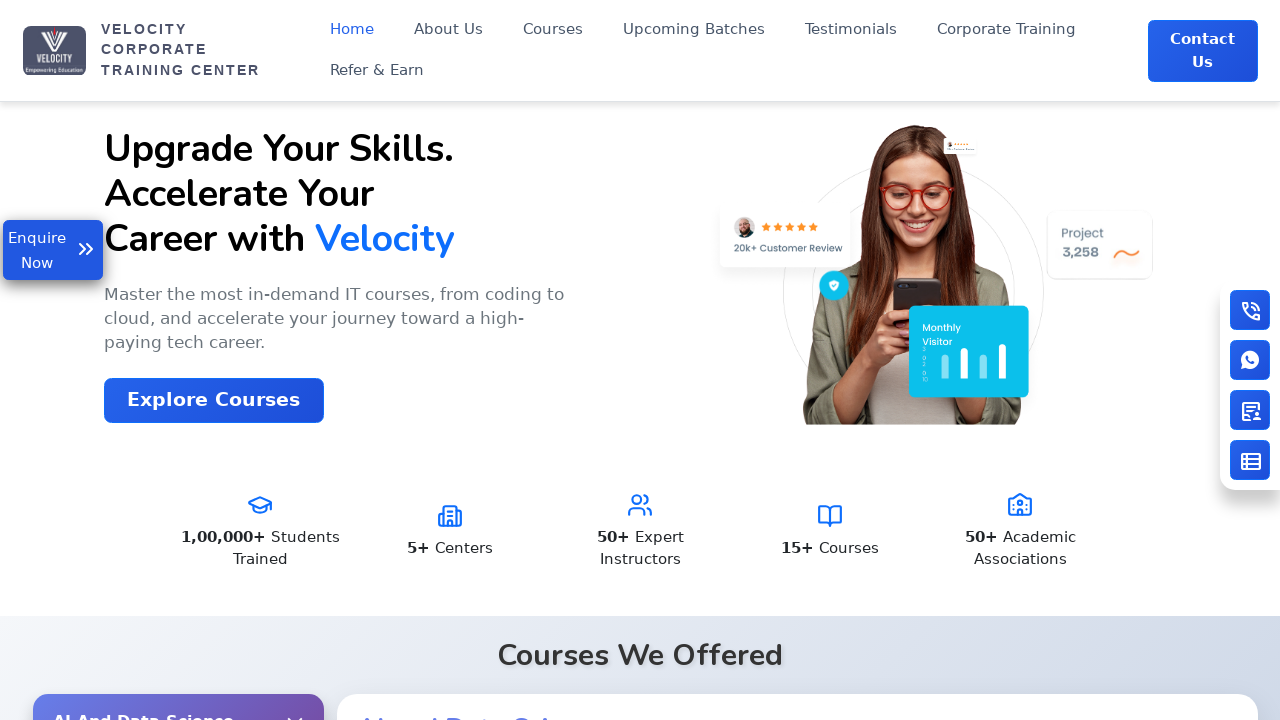

Page DOM content loaded for VCTC Pune website
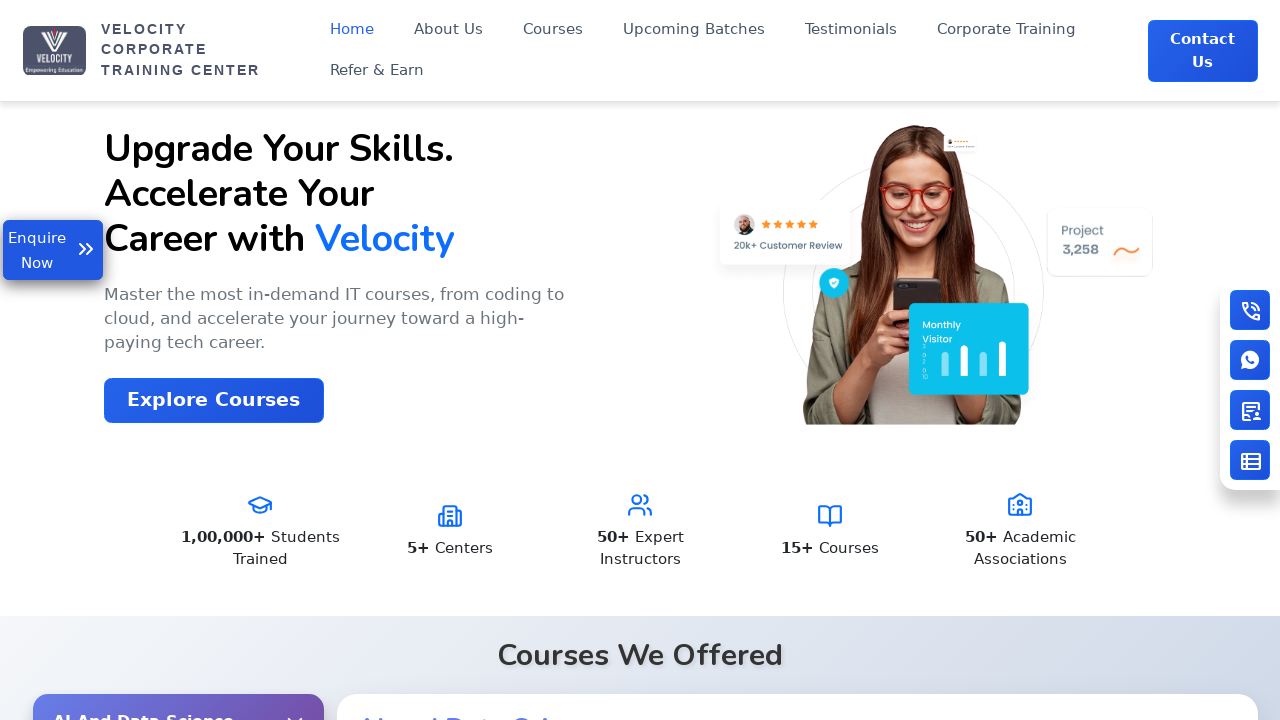

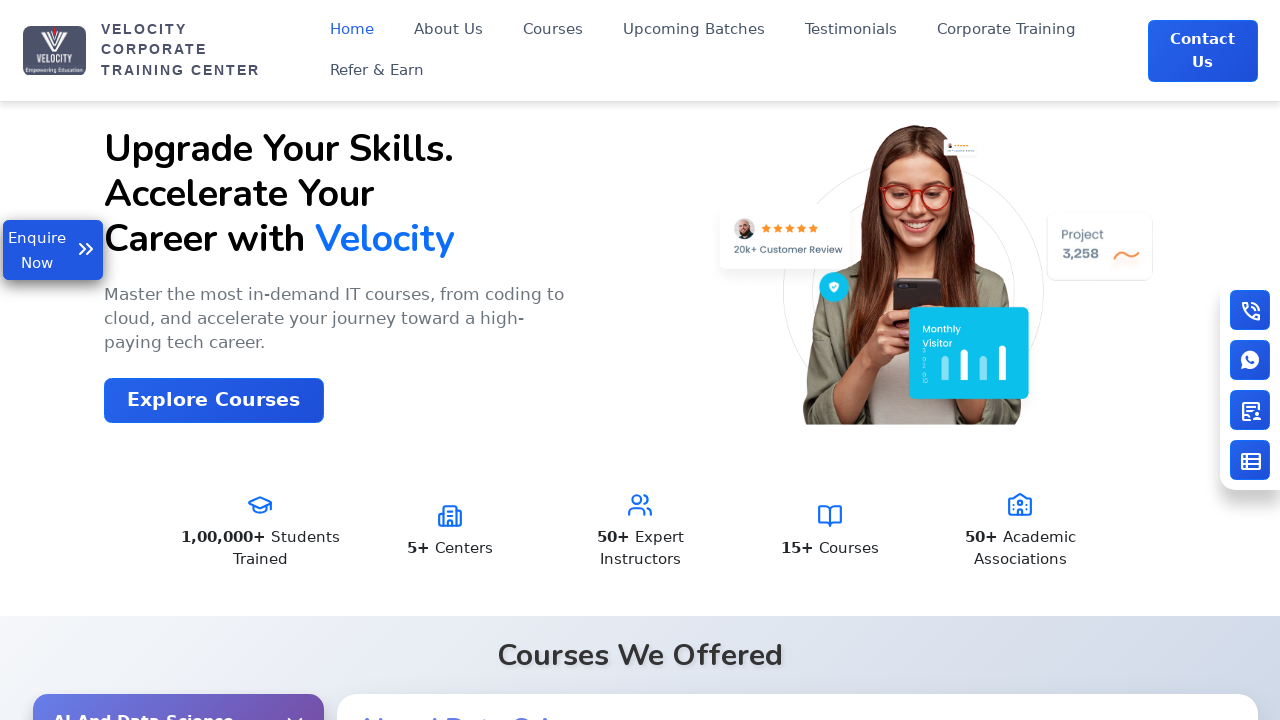